Tests creating a new todo item by entering a todo name in the input field and verifying the todo count increases

Starting URL: https://eviltester.github.io/simpletodolist/todo.html#/&eviltester

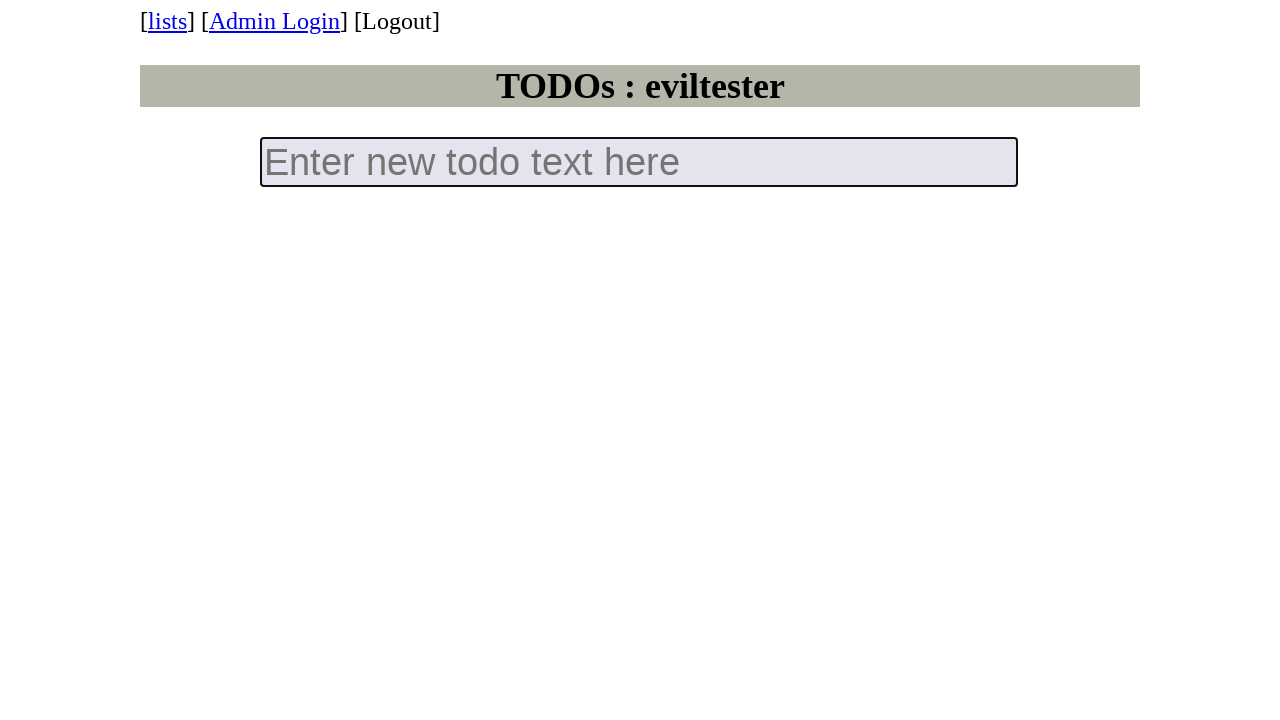

Waited for new todo input field to be available
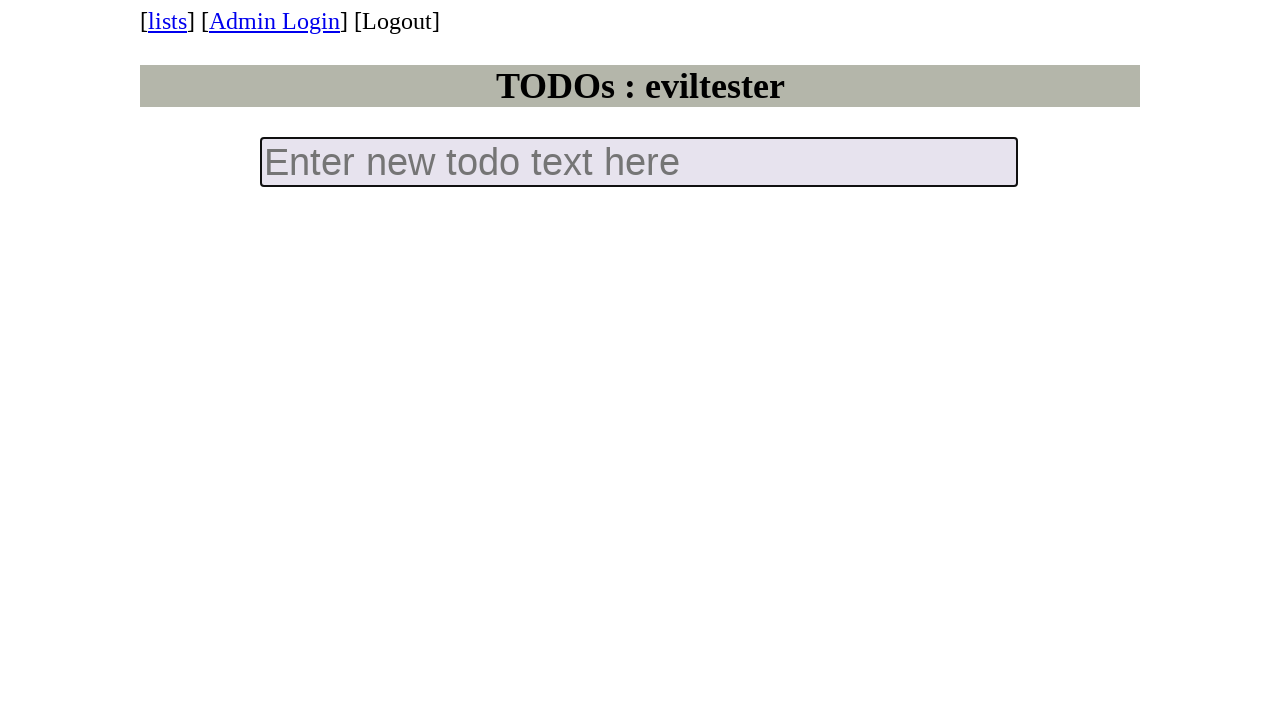

Filled new todo input field with 'Do this thing' on input.new-todo
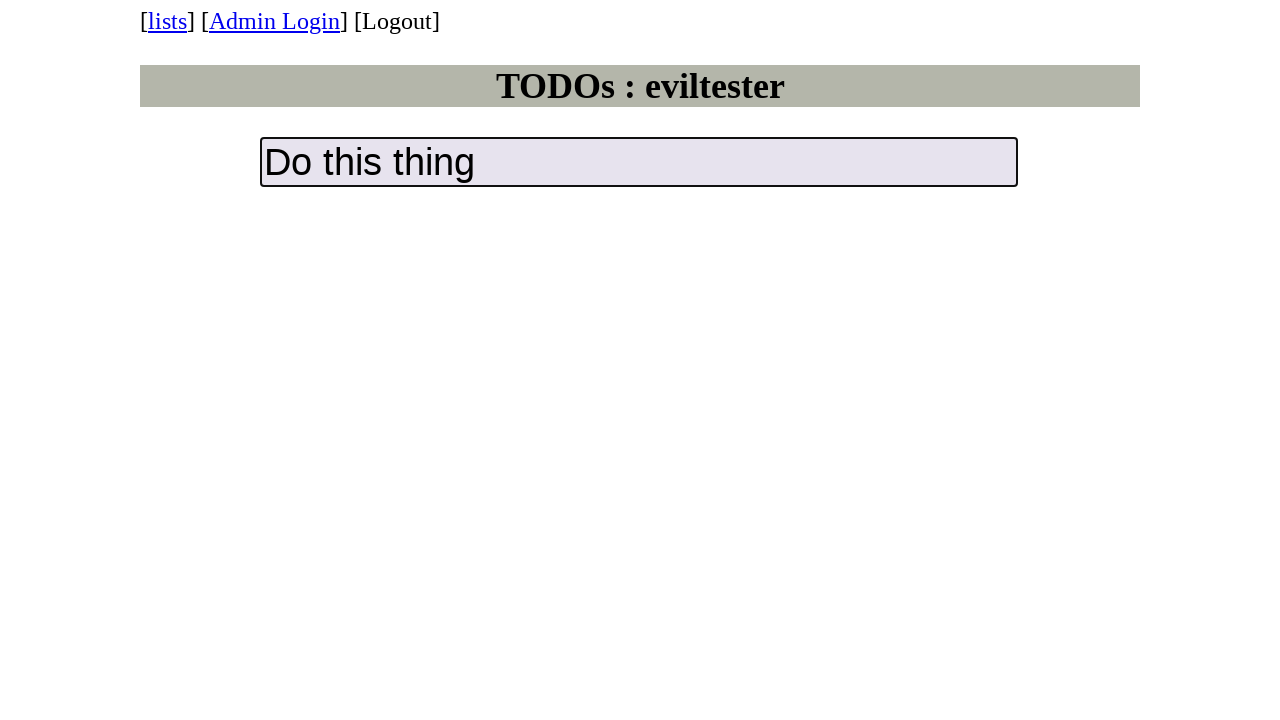

Pressed Enter to create the todo item on input.new-todo
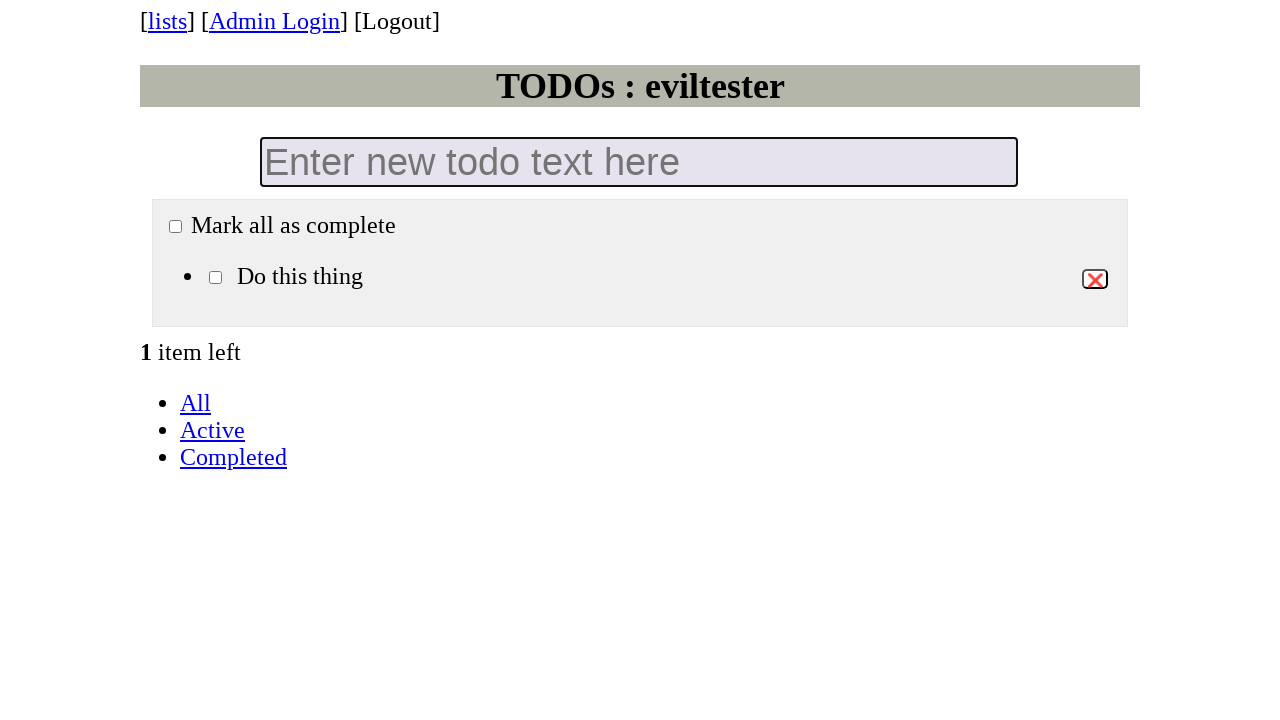

Verified the new todo item appeared in the todo list
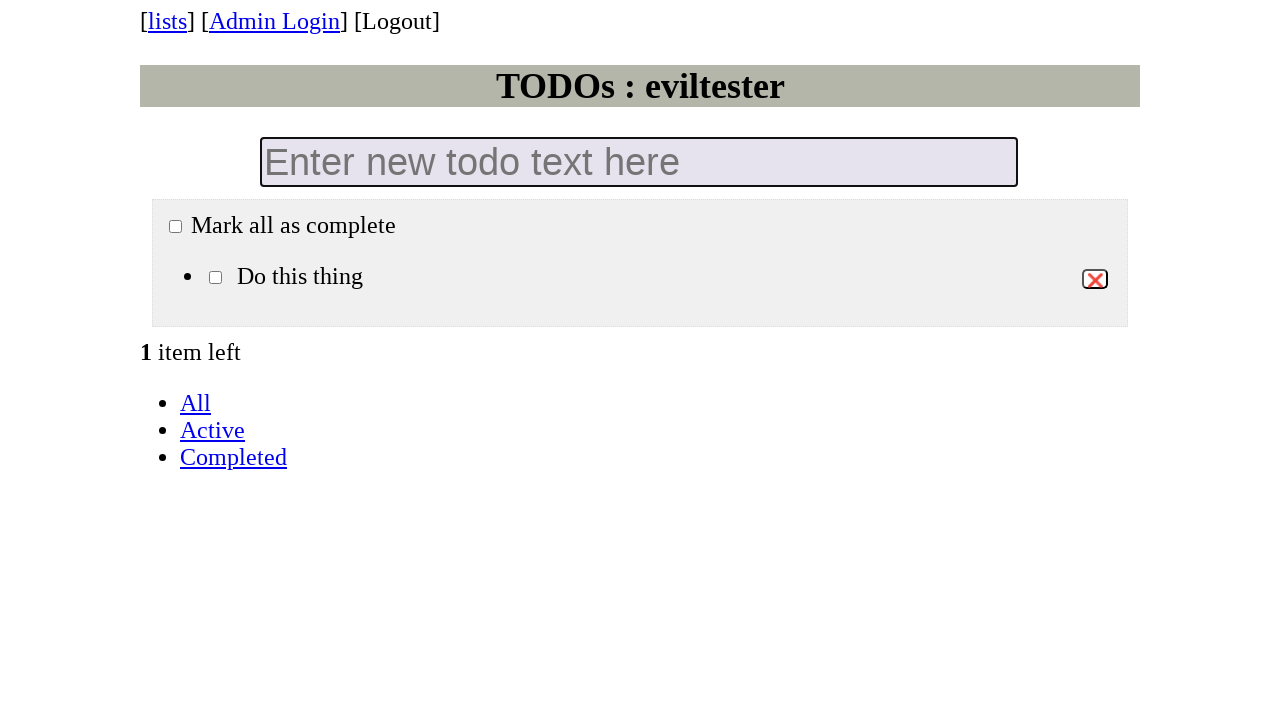

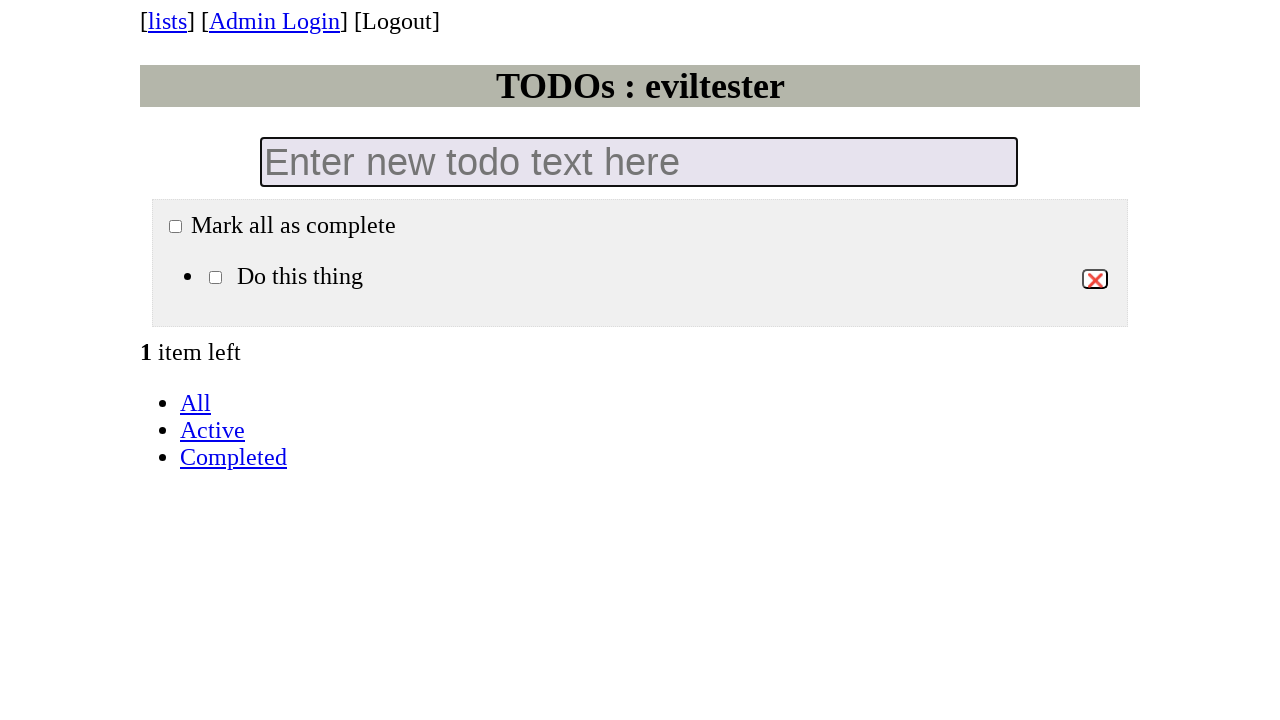